Tests hover functionality on user avatars, verifying that hovering reveals user names and that clicking profile links navigates to user pages (which return "Not Found").

Starting URL: http://the-internet.herokuapp.com/hovers

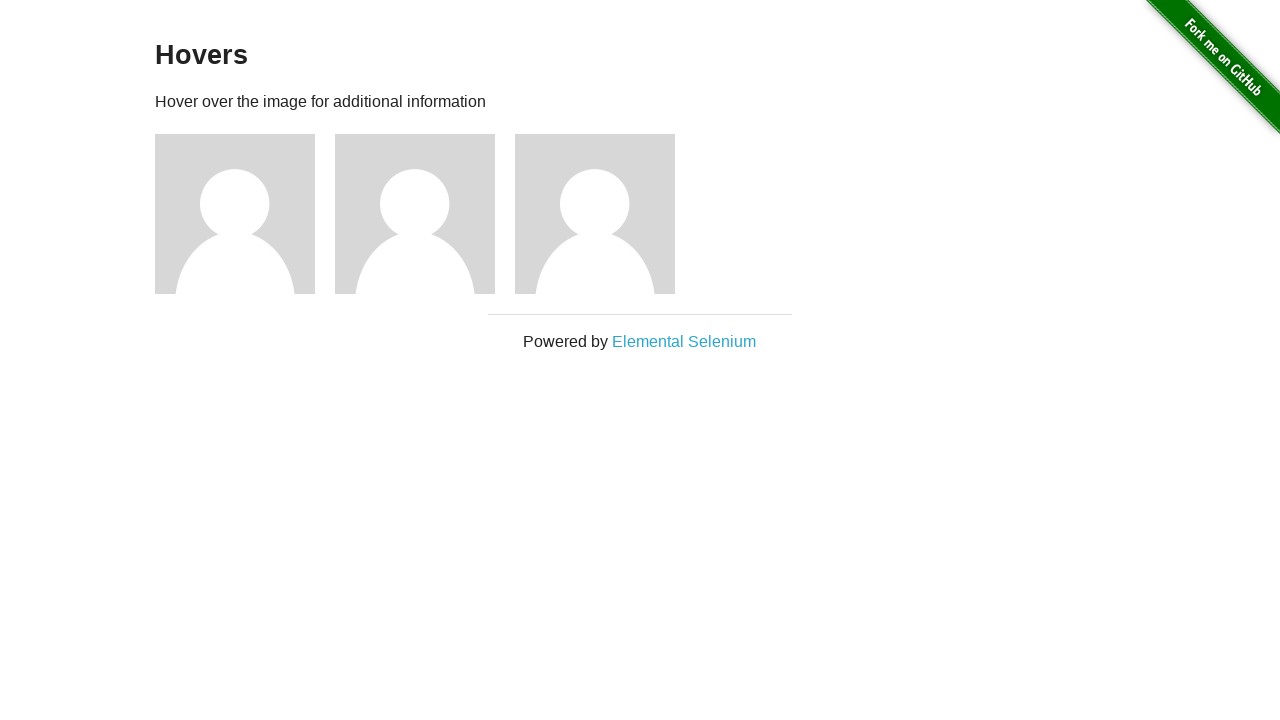

Hovered over first user avatar at (235, 214) on xpath=//img[@alt='User Avatar']
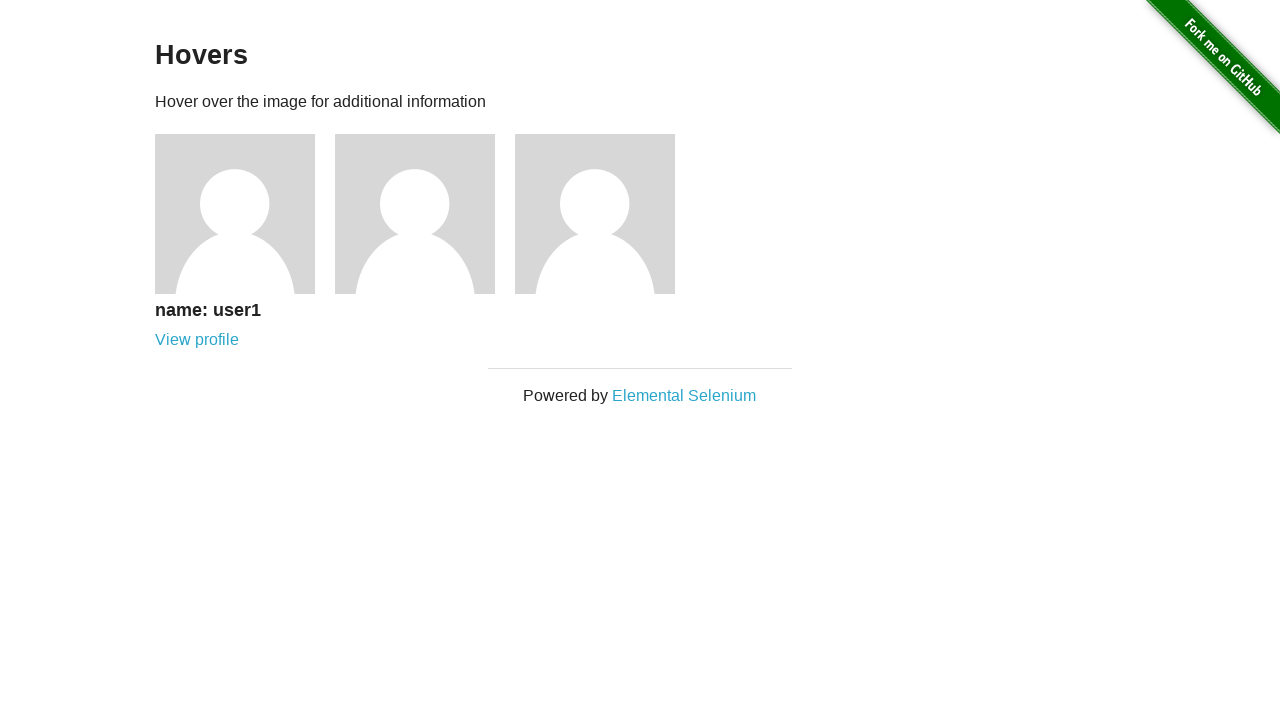

User1 name revealed on hover
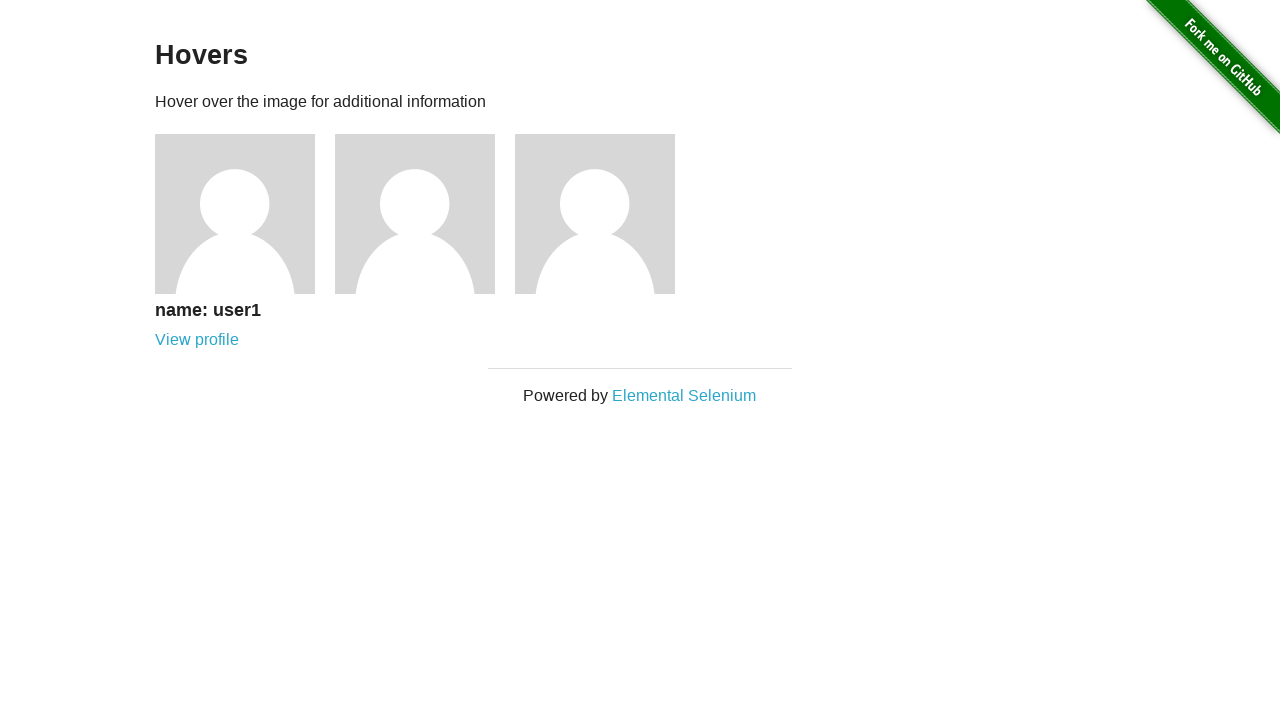

Clicked user1 profile link at (197, 340) on xpath=//a[@href='/users/1']
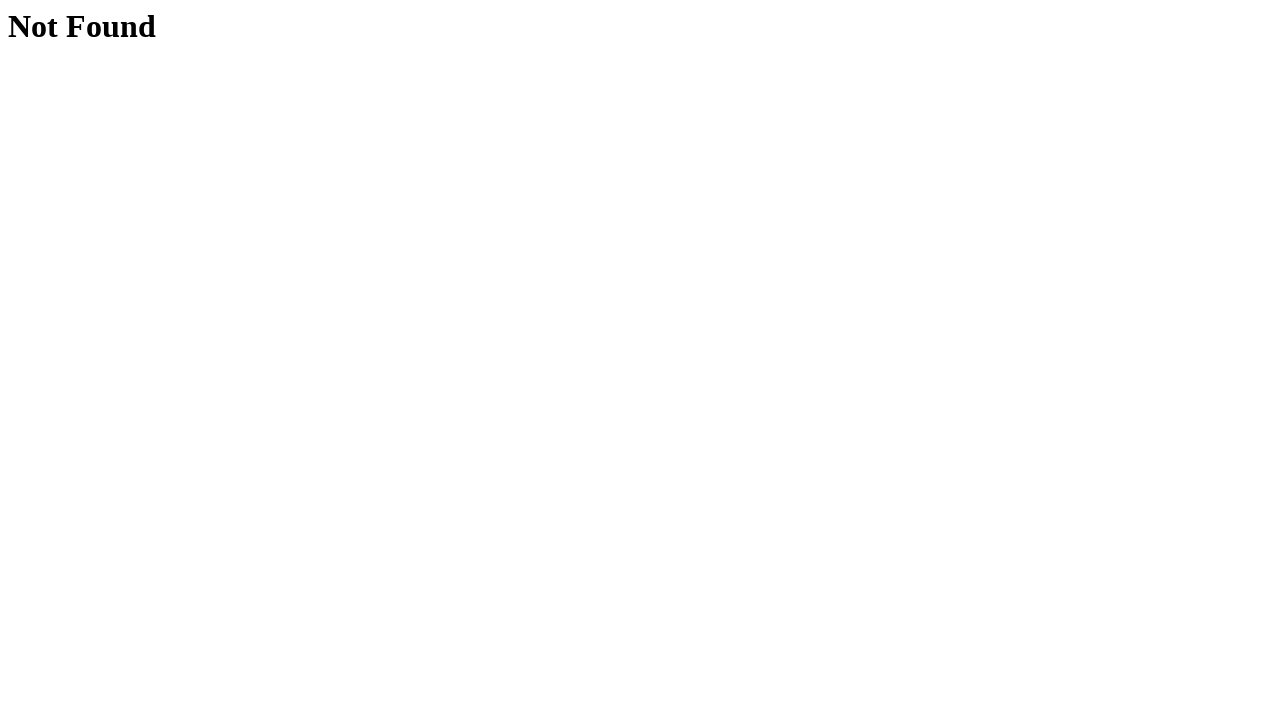

User1 profile page returned 'Not Found'
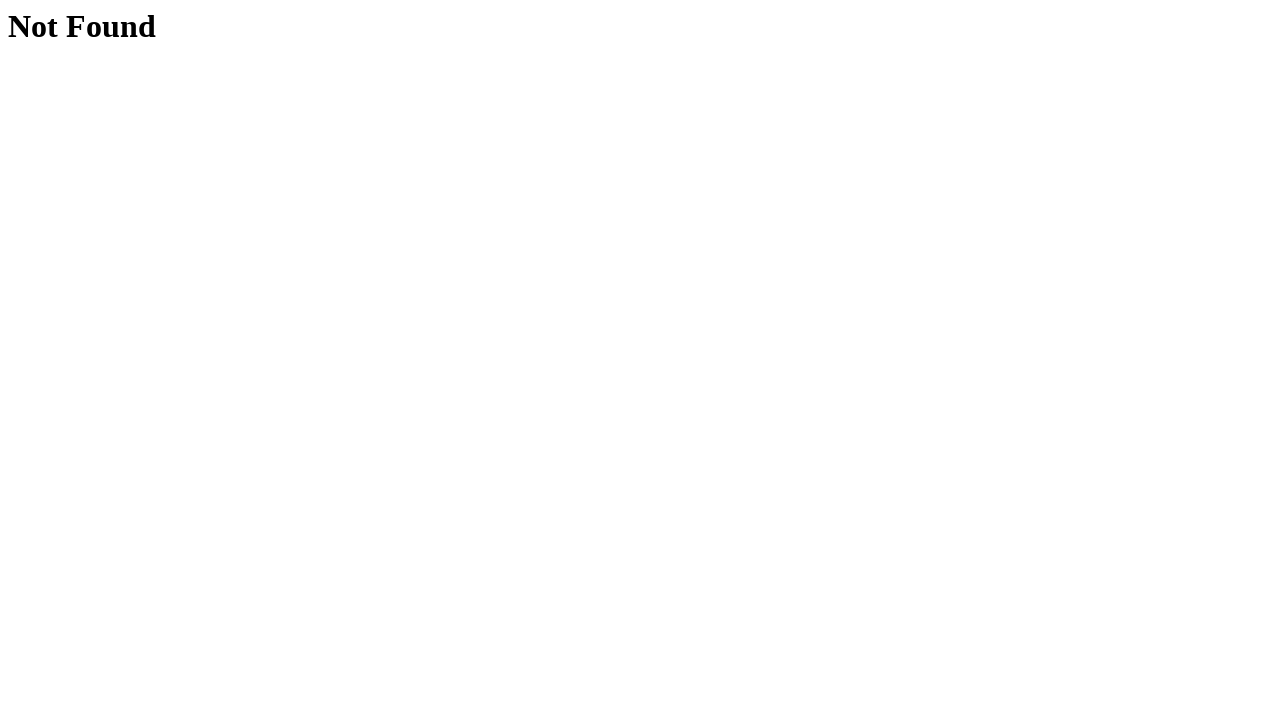

Navigated back to hovers page
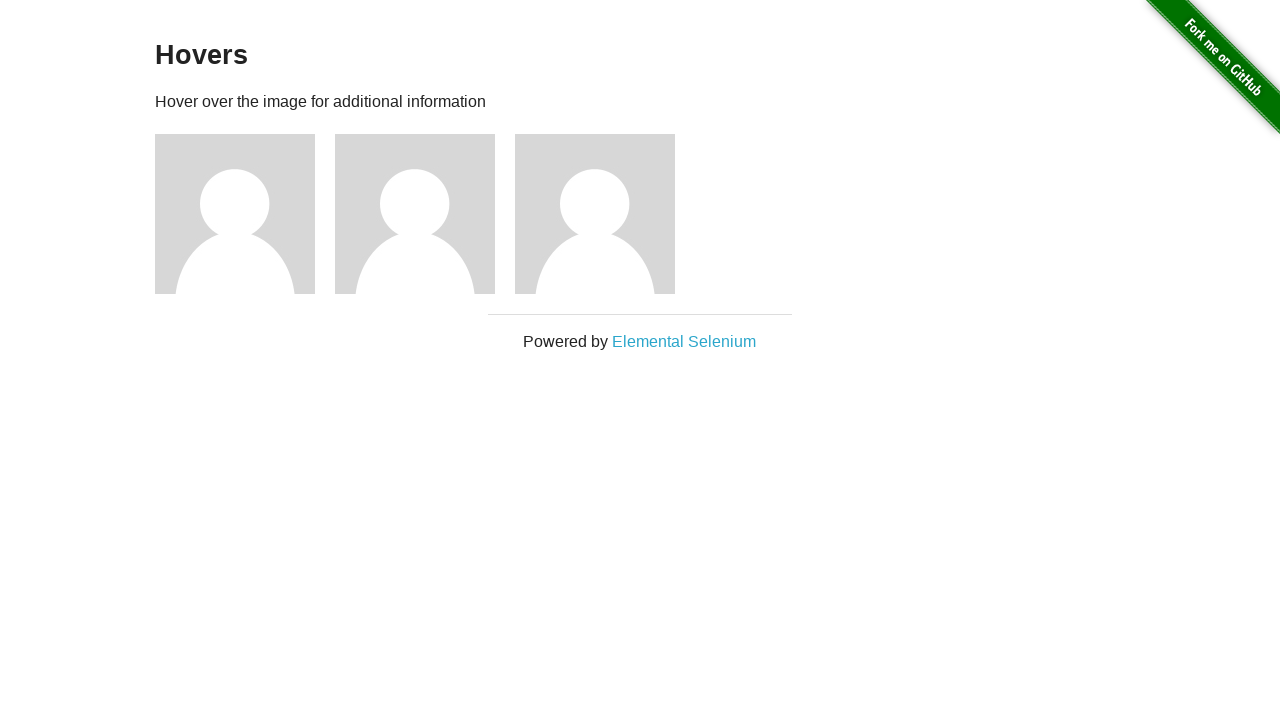

Hovered over second user avatar at (415, 214) on xpath=//div[contains(@class, 'figure')][2]//img
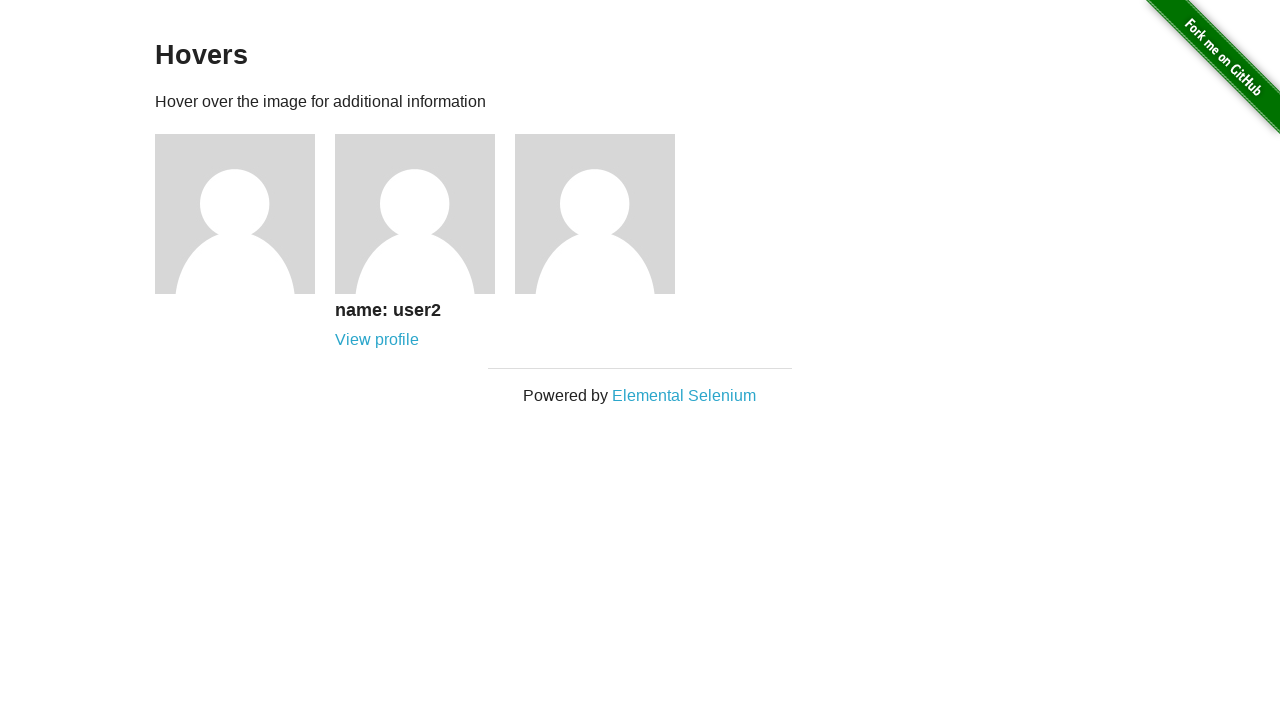

User2 name revealed on hover
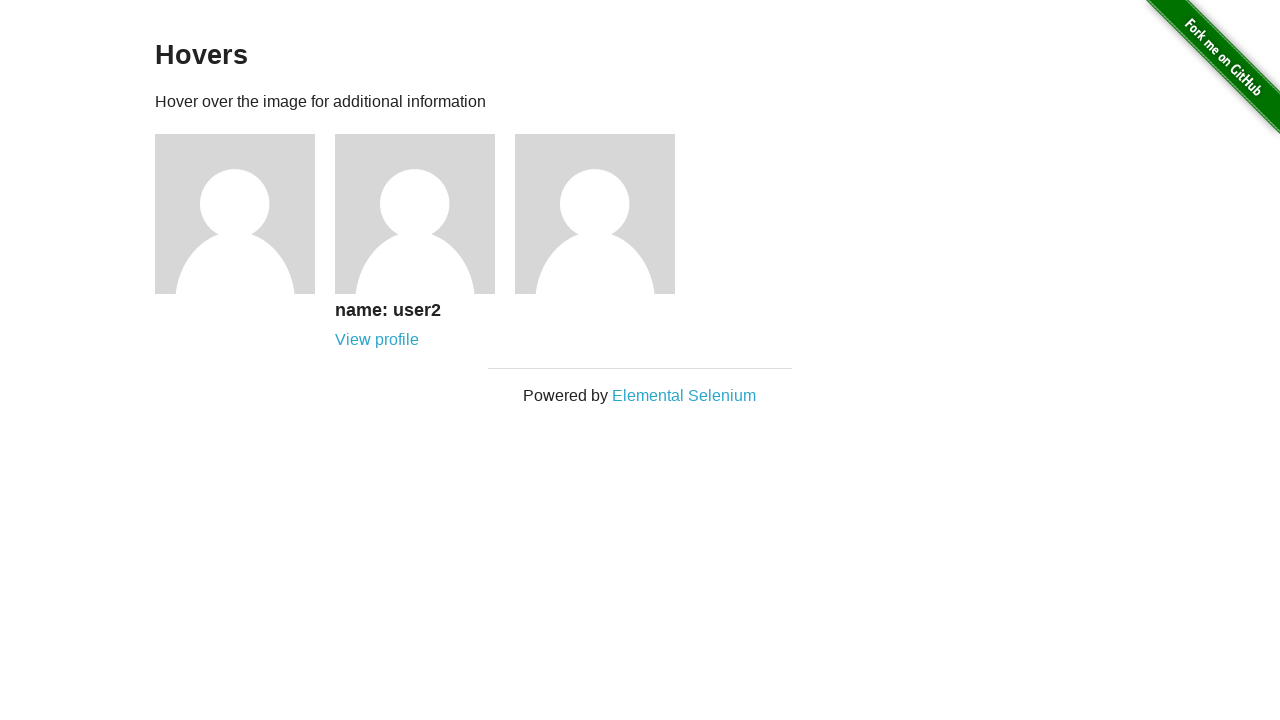

Clicked user2 profile link at (377, 340) on xpath=//a[@href='/users/2']
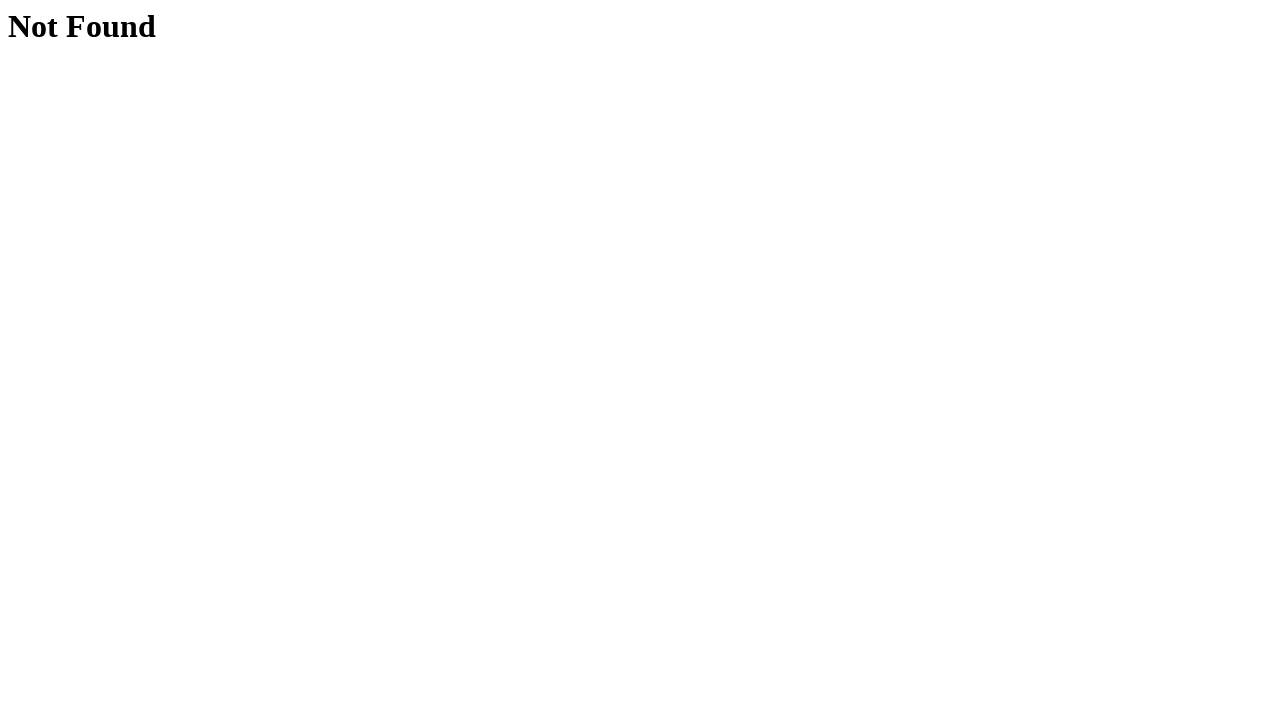

User2 profile page returned 'Not Found'
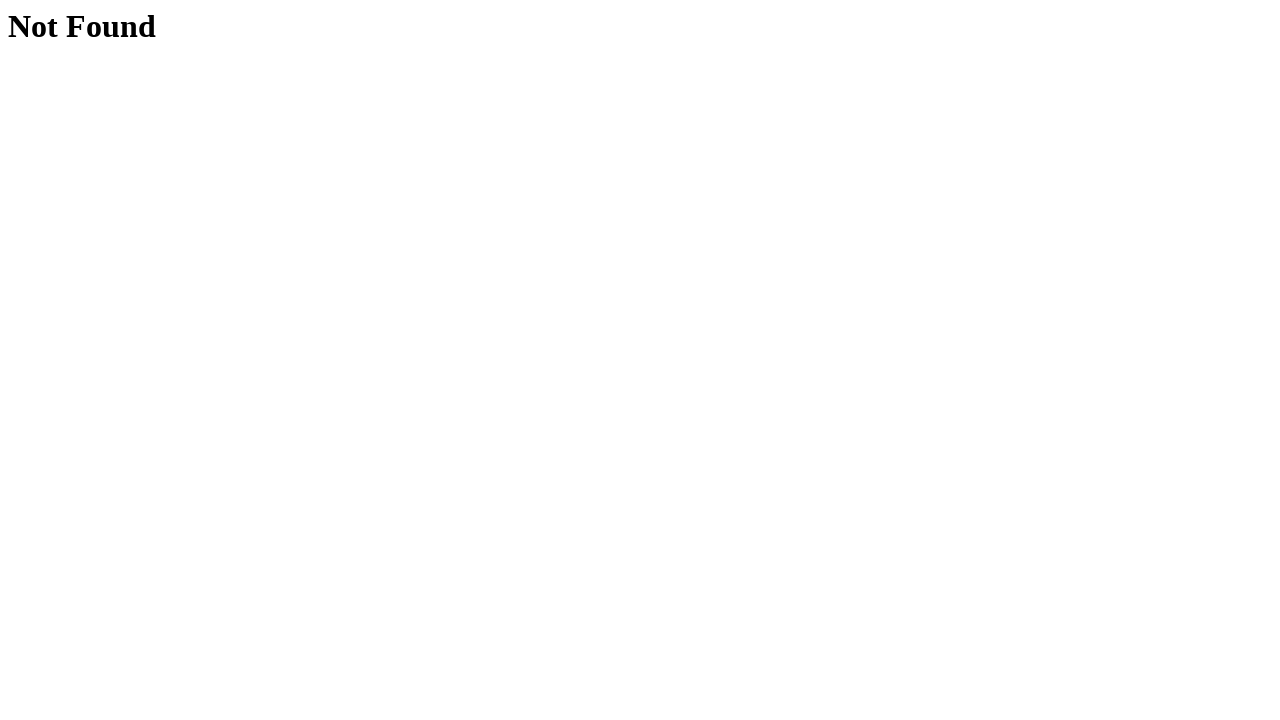

Navigated back to hovers page
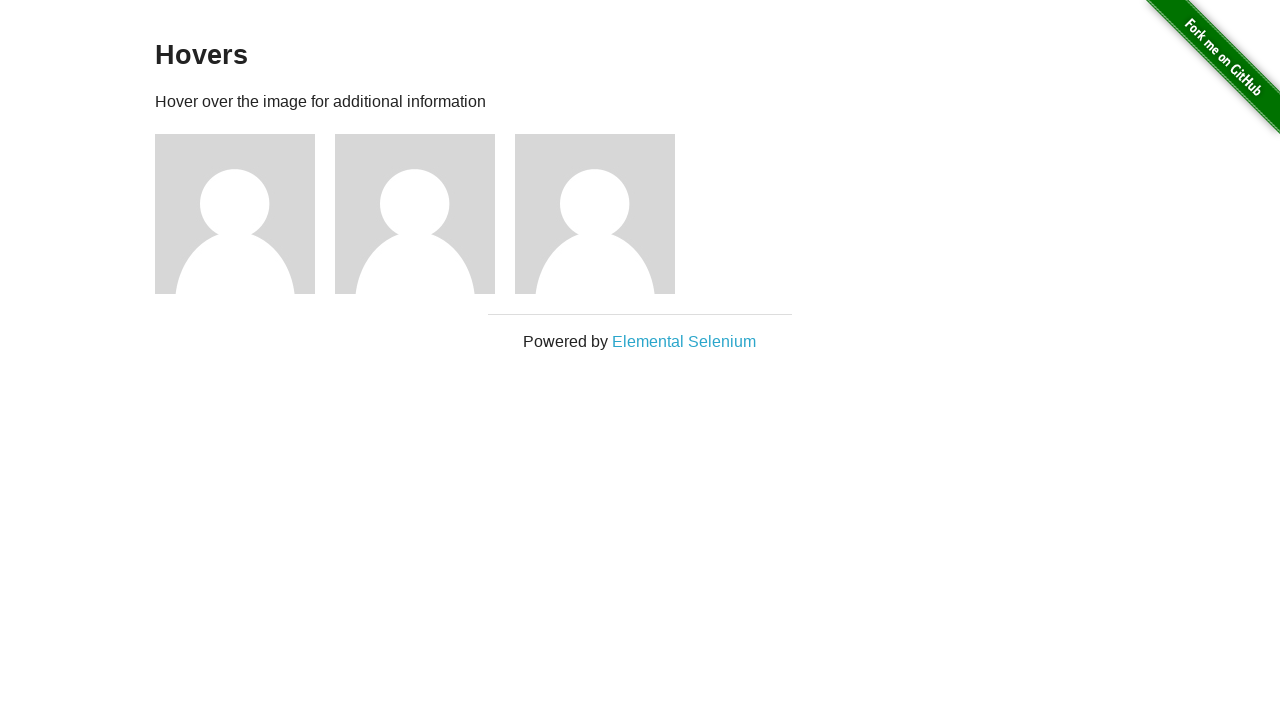

Hovered over third user avatar at (595, 214) on xpath=//div[contains(@class, 'figure')][3]//img
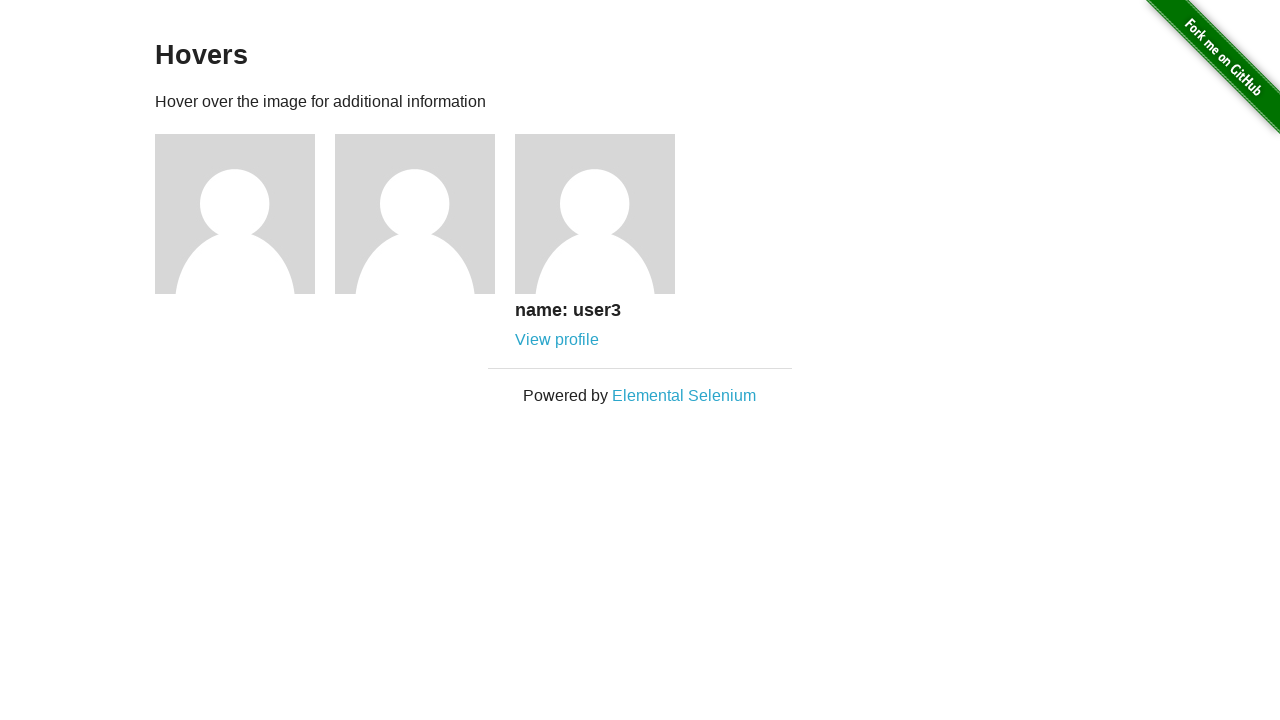

User3 name revealed on hover
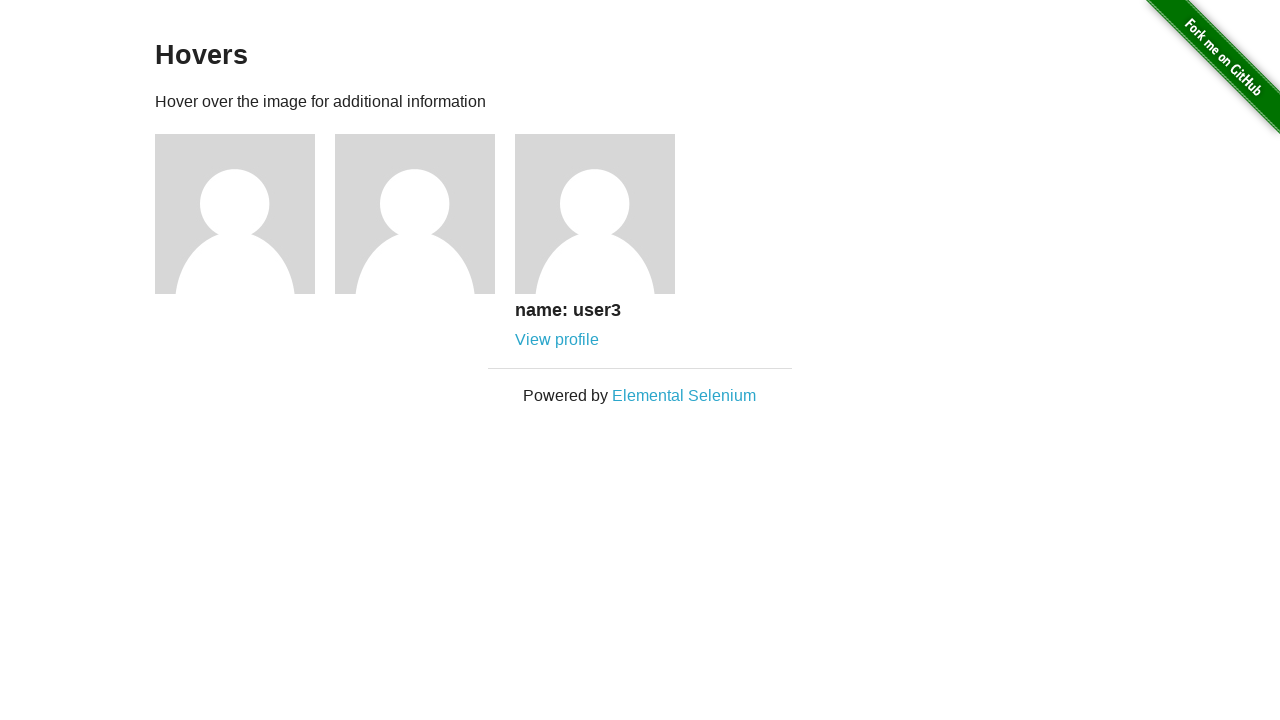

Clicked user3 profile link at (557, 340) on xpath=//a[@href='/users/3']
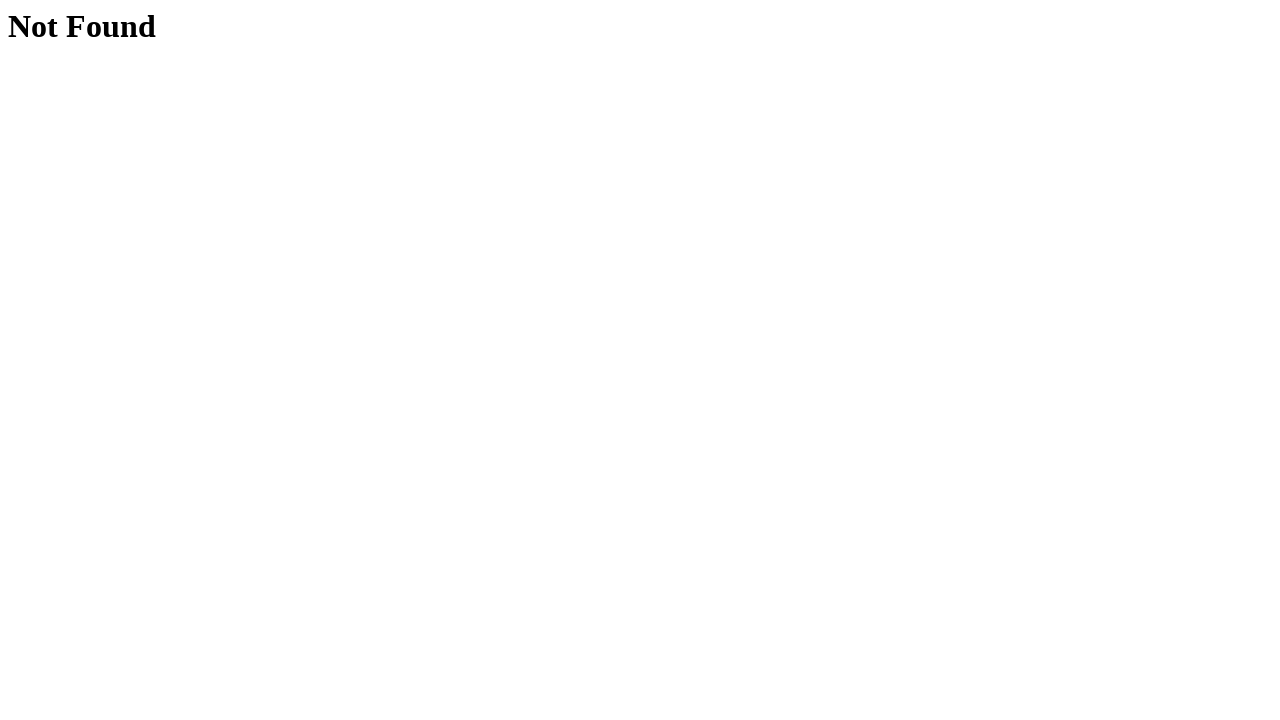

User3 profile page returned 'Not Found'
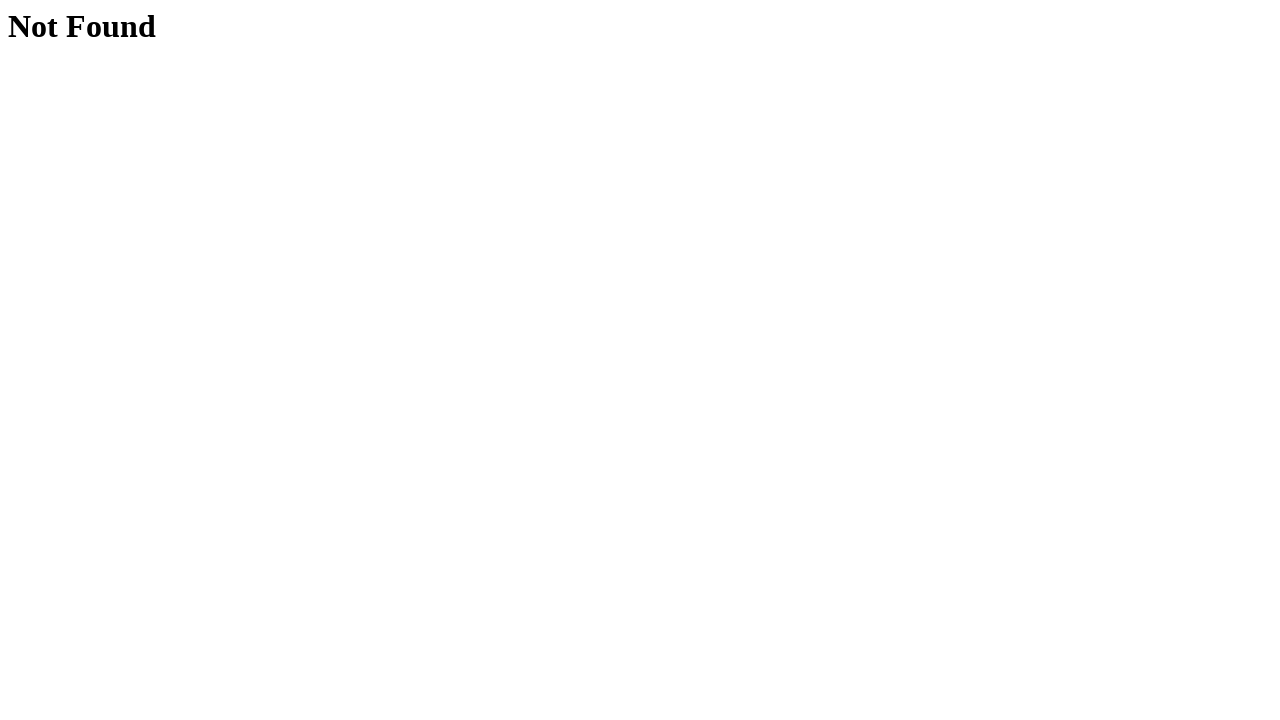

Navigated back to hovers page
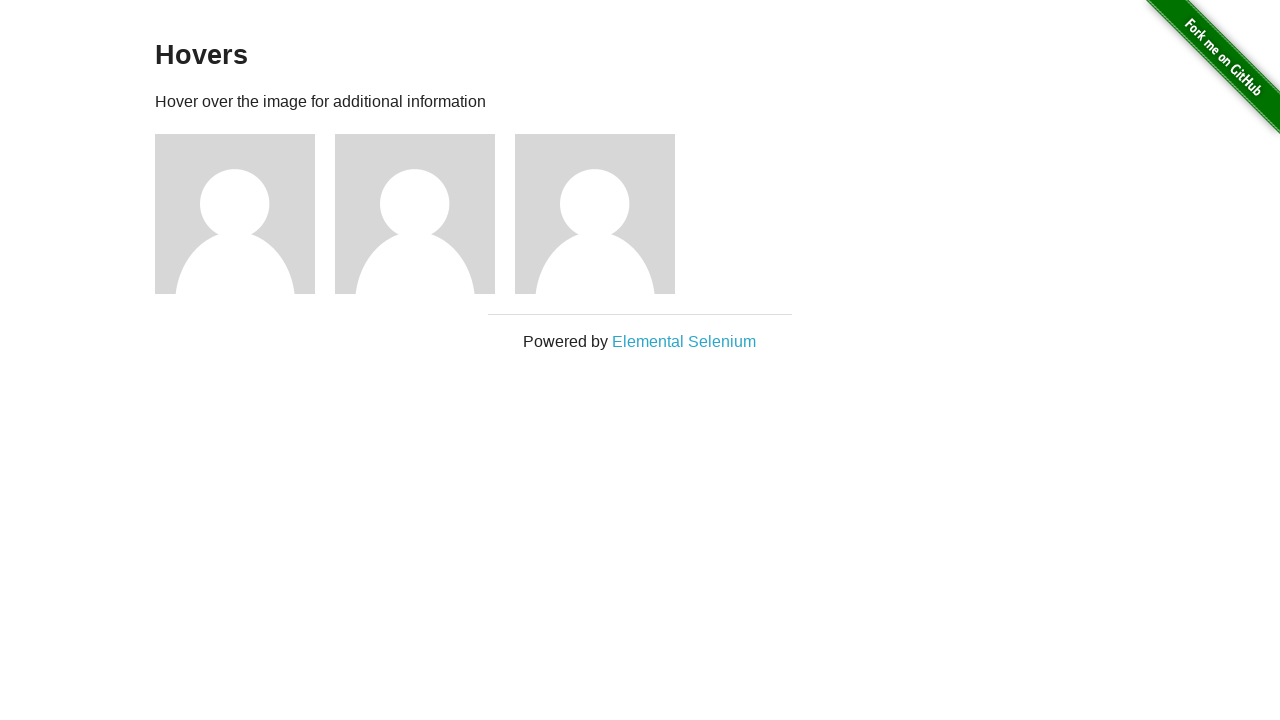

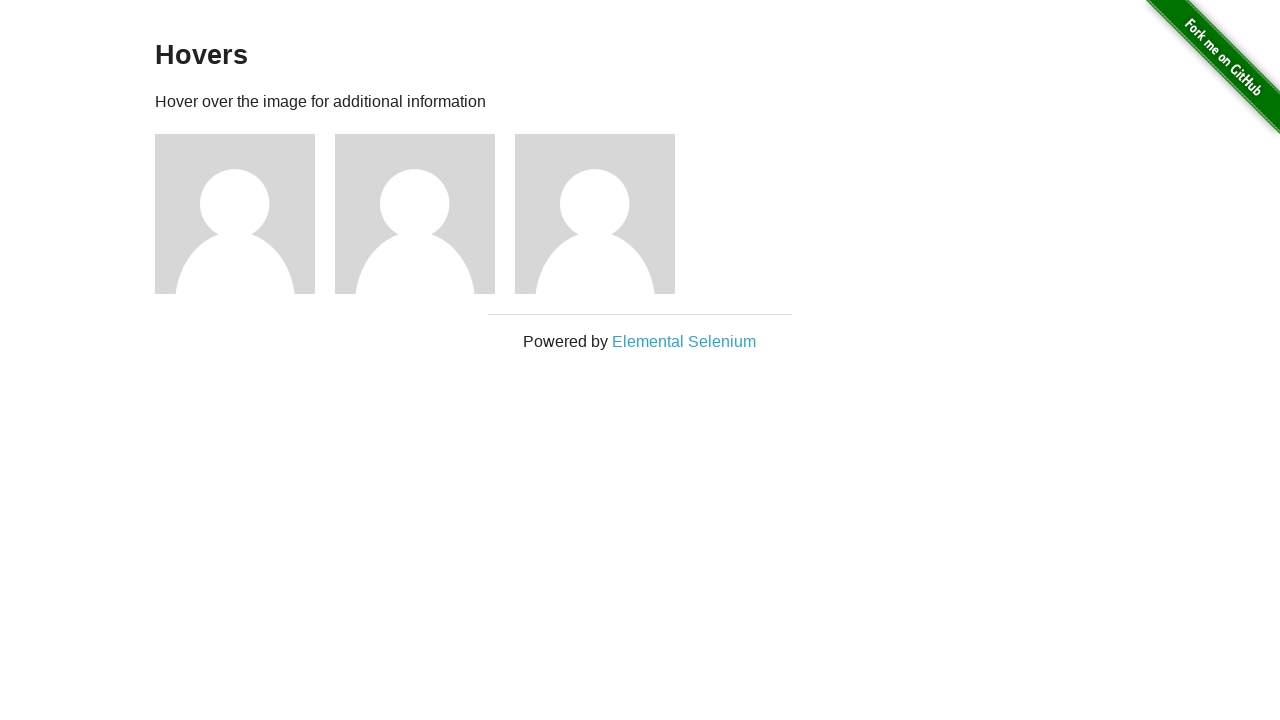